Tests the number input field functionality by entering a value and using keyboard arrow keys to increment it

Starting URL: http://the-internet.herokuapp.com/inputs

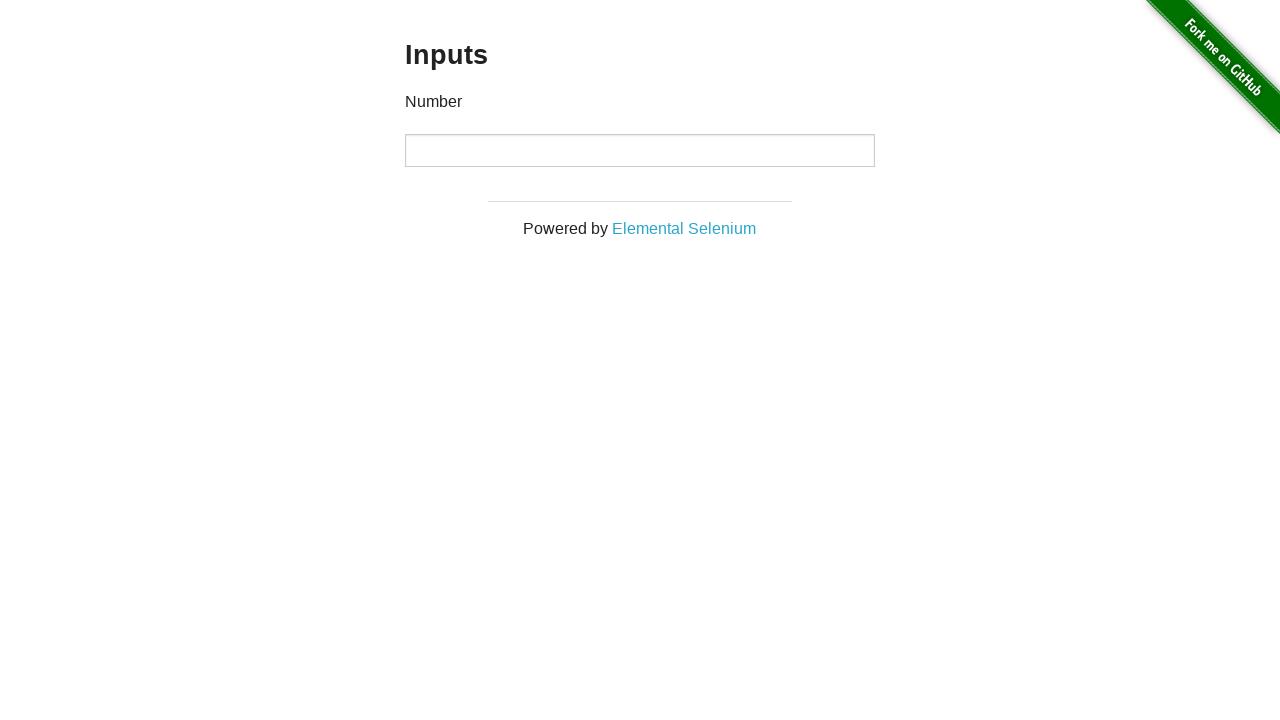

Filled number input field with value '20' on input[type='number']
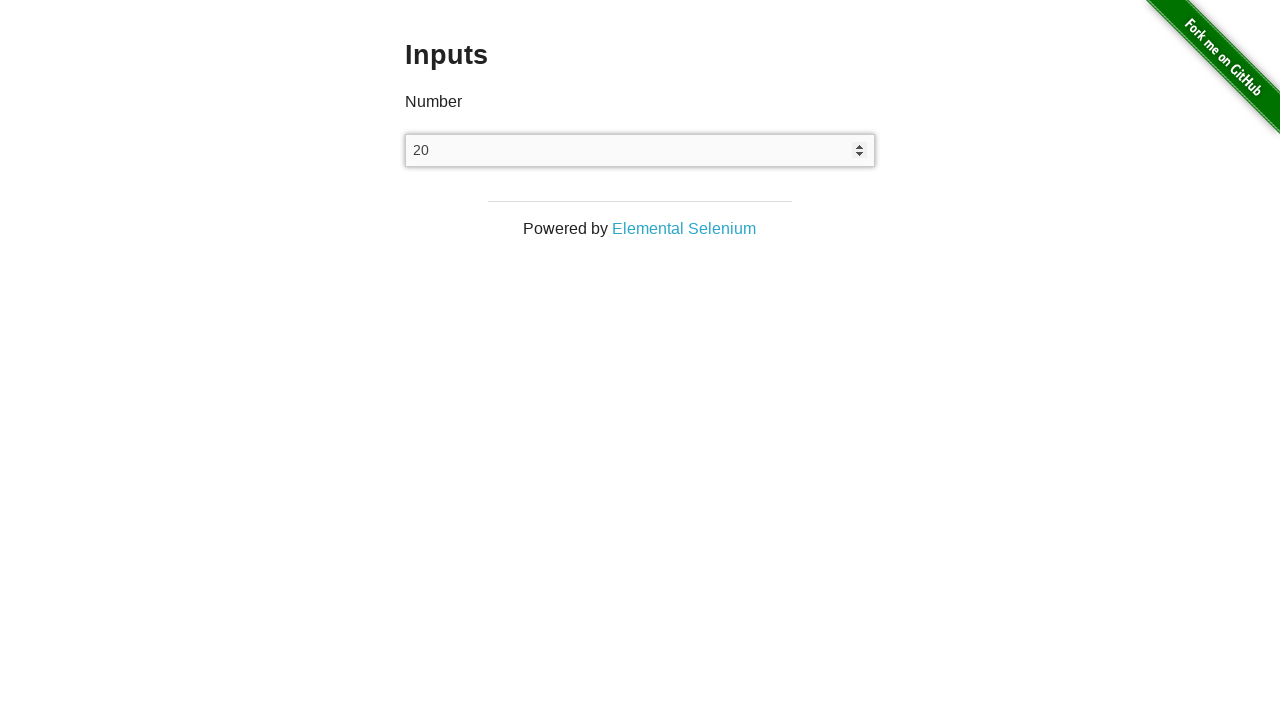

Located the number input field
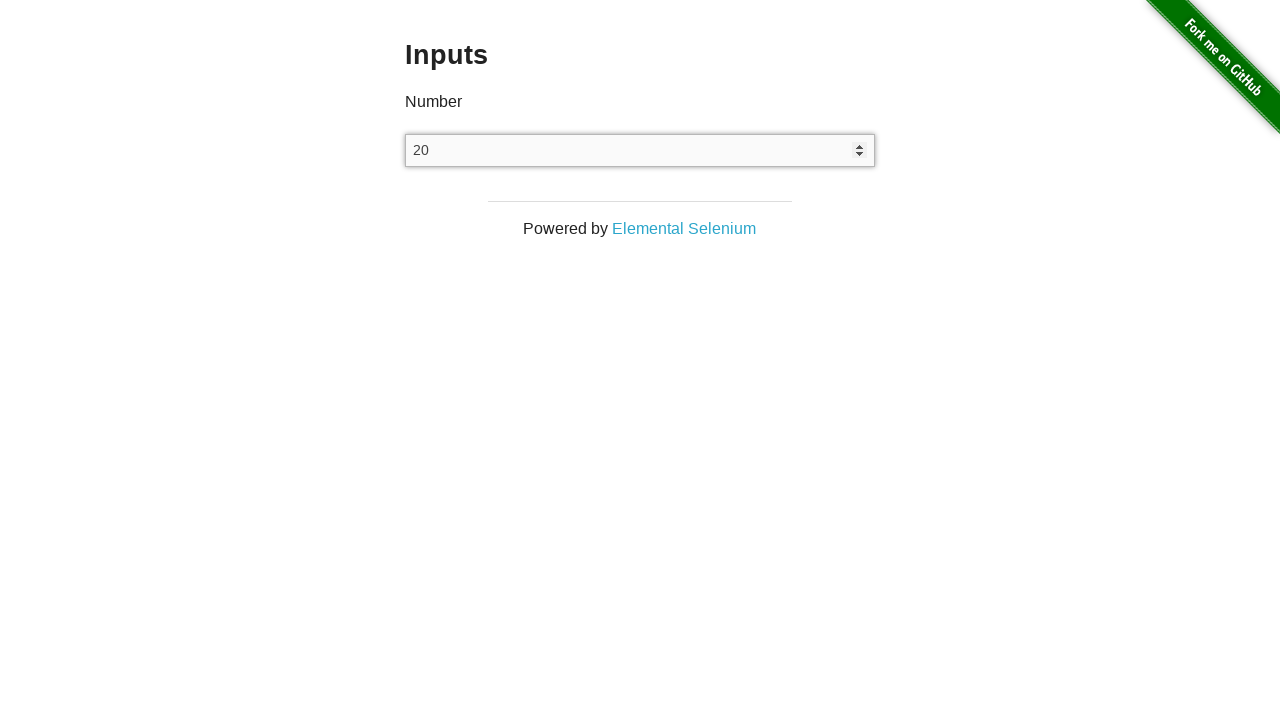

Verified that number input field contains value '20'
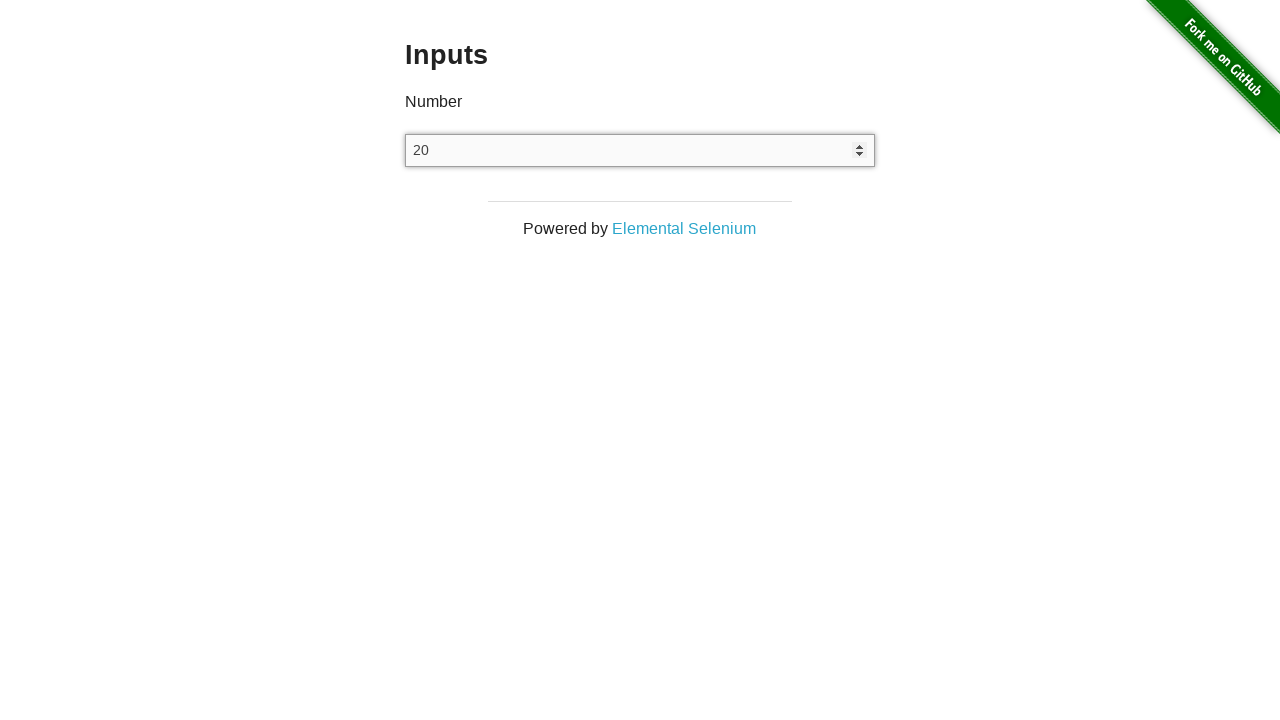

Pressed ArrowUp key to increment the number input value on input[type='number']
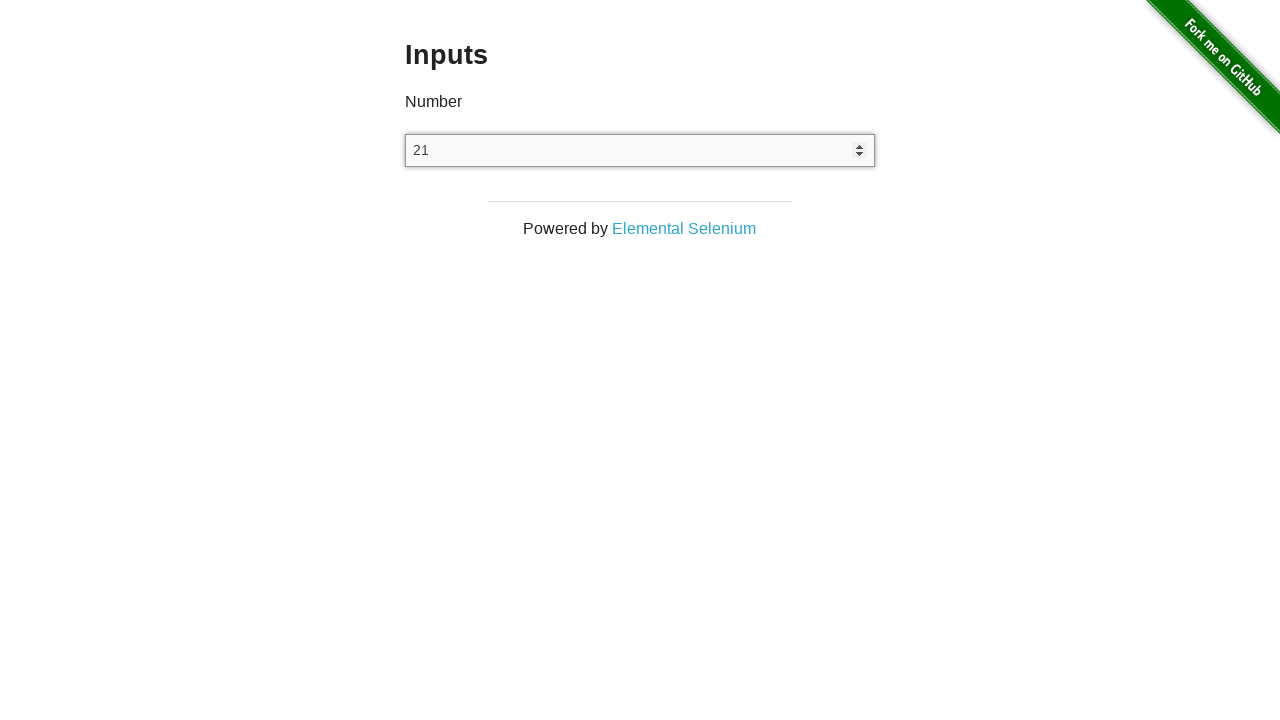

Verified that number input field was incremented to '21'
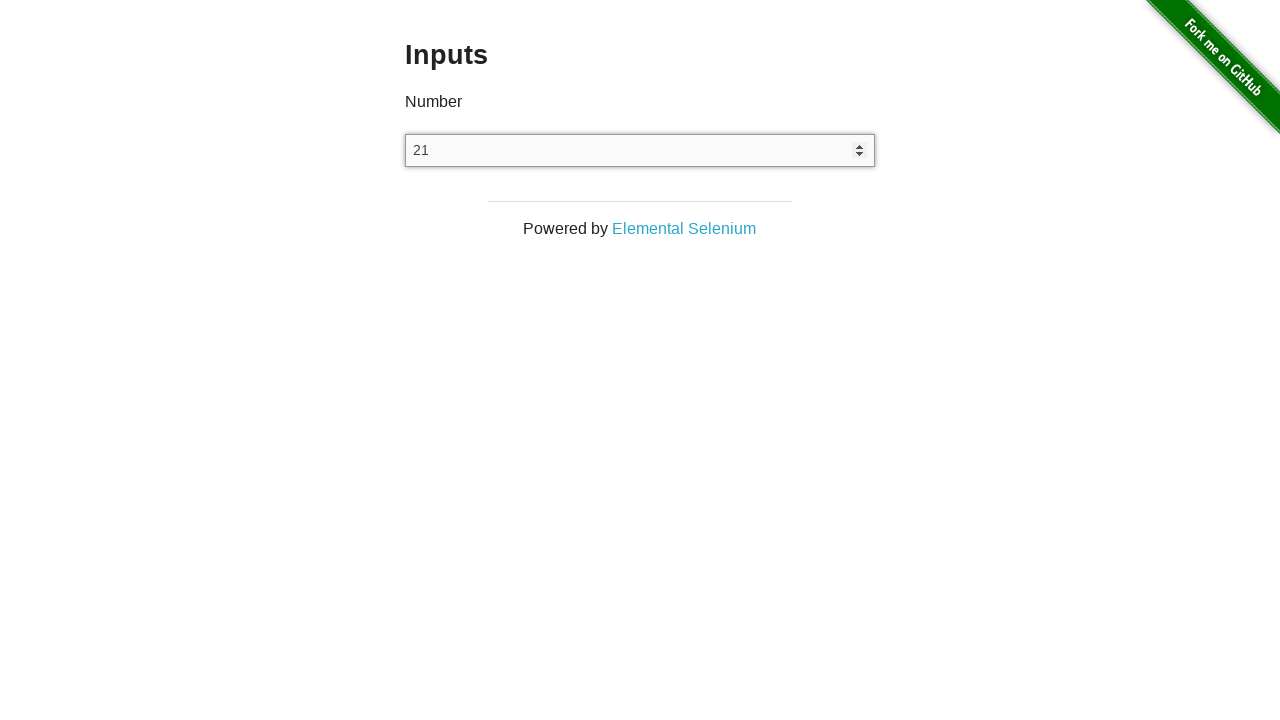

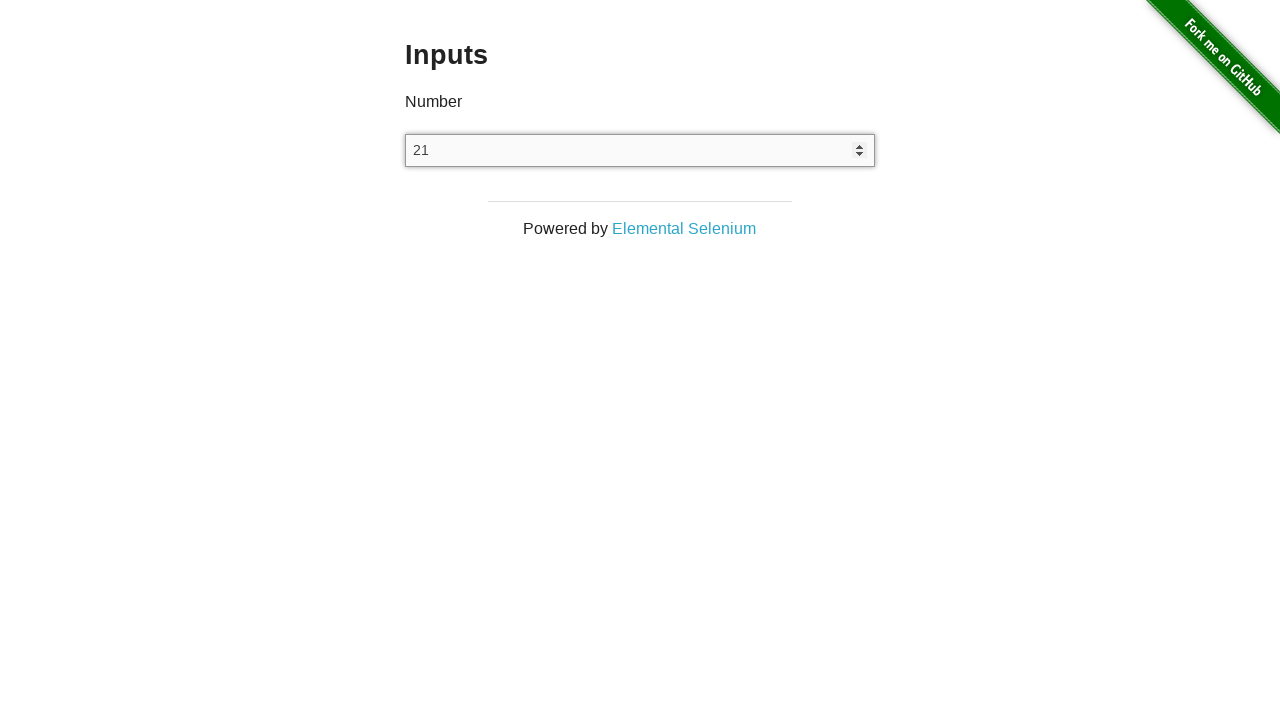